Tests displaying all todo items after filtering through Active and Completed views

Starting URL: https://demo.playwright.dev/todomvc

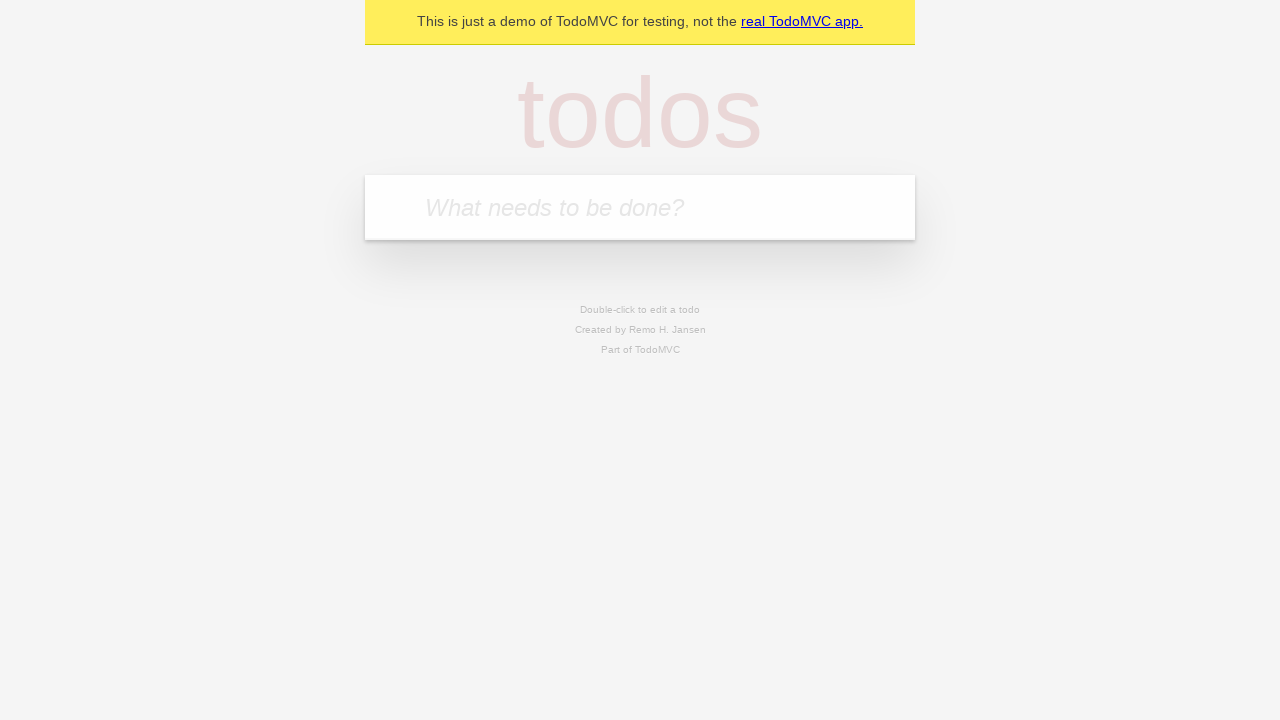

Filled new todo input with 'buy some cheese' on .new-todo
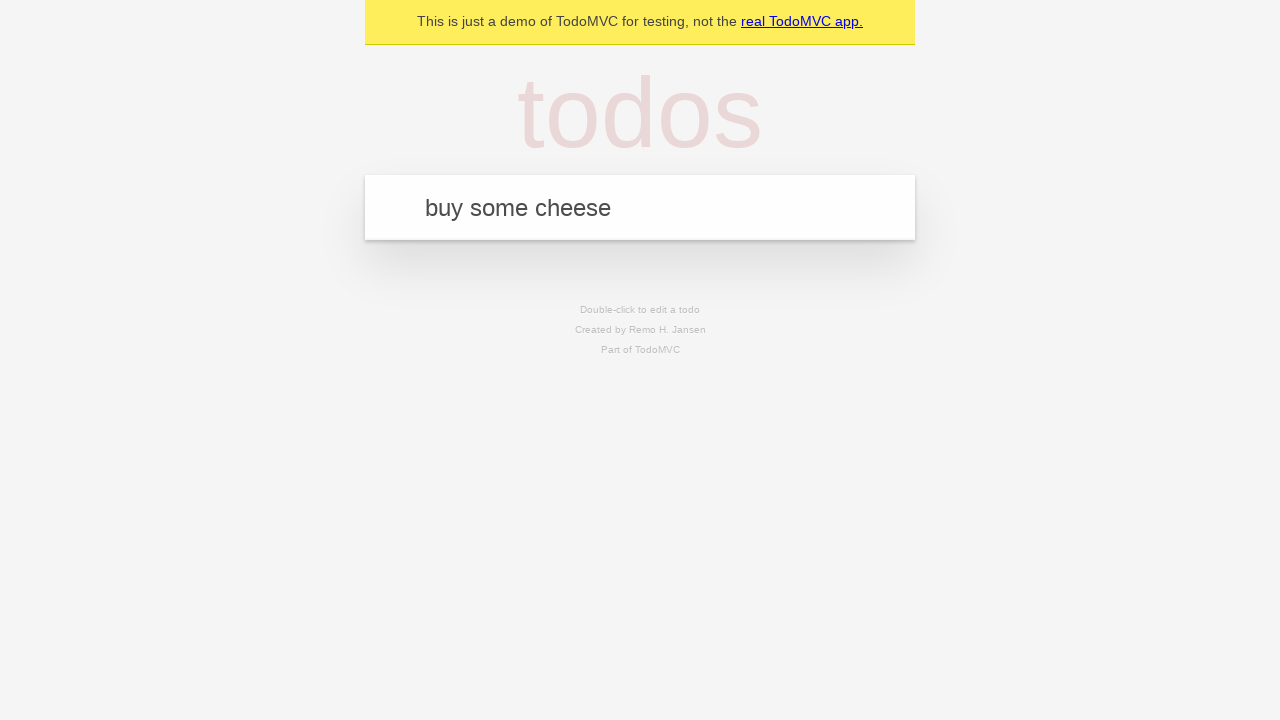

Pressed Enter to create first todo item on .new-todo
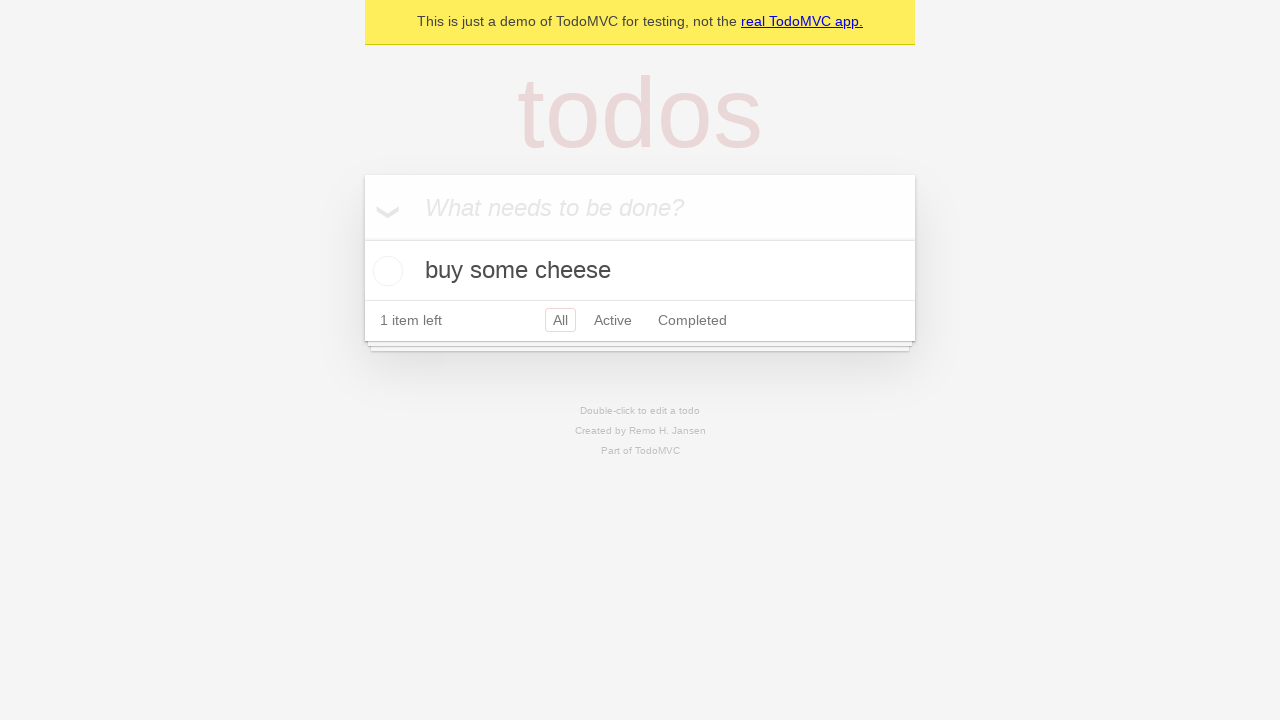

Filled new todo input with 'feed the cat' on .new-todo
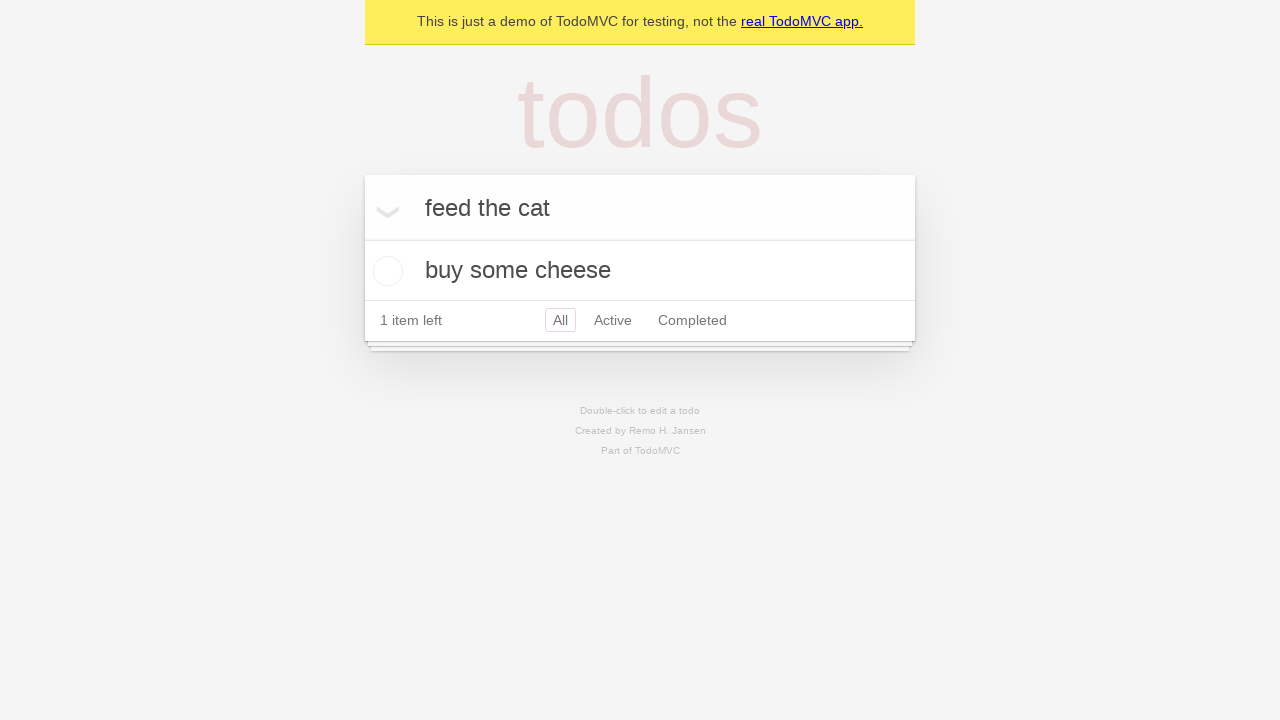

Pressed Enter to create second todo item on .new-todo
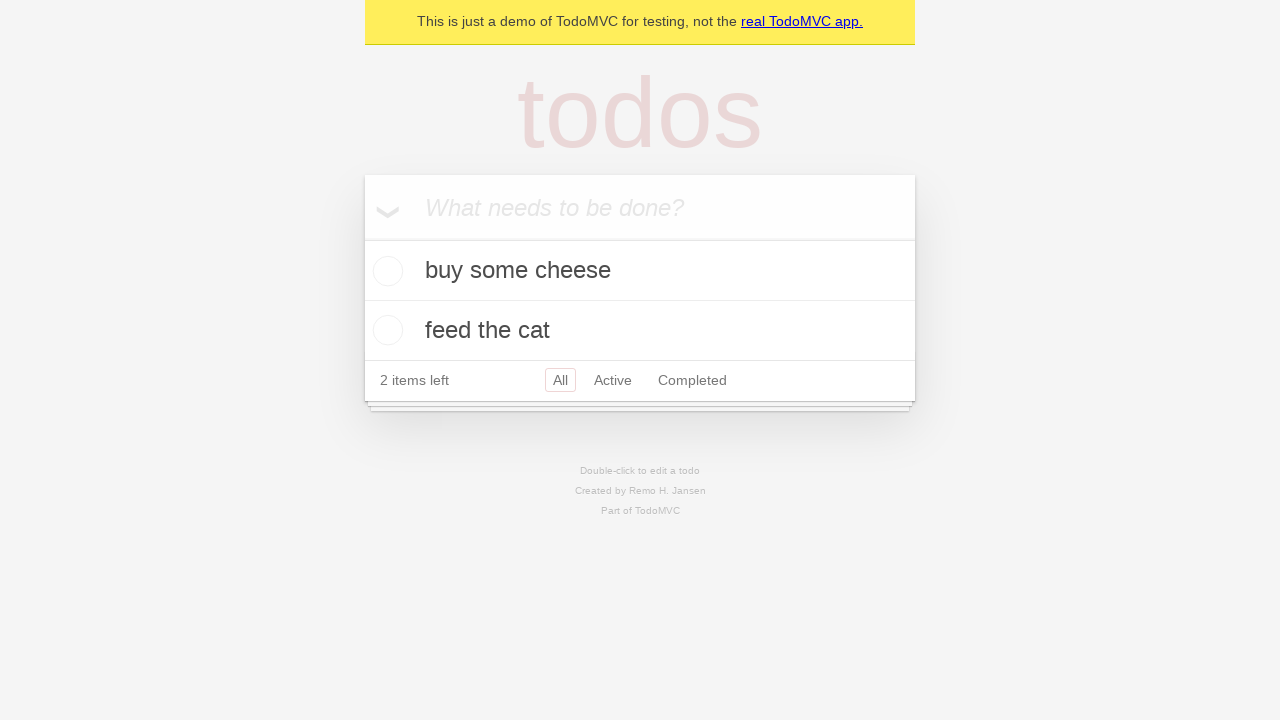

Filled new todo input with 'book a doctors appointment' on .new-todo
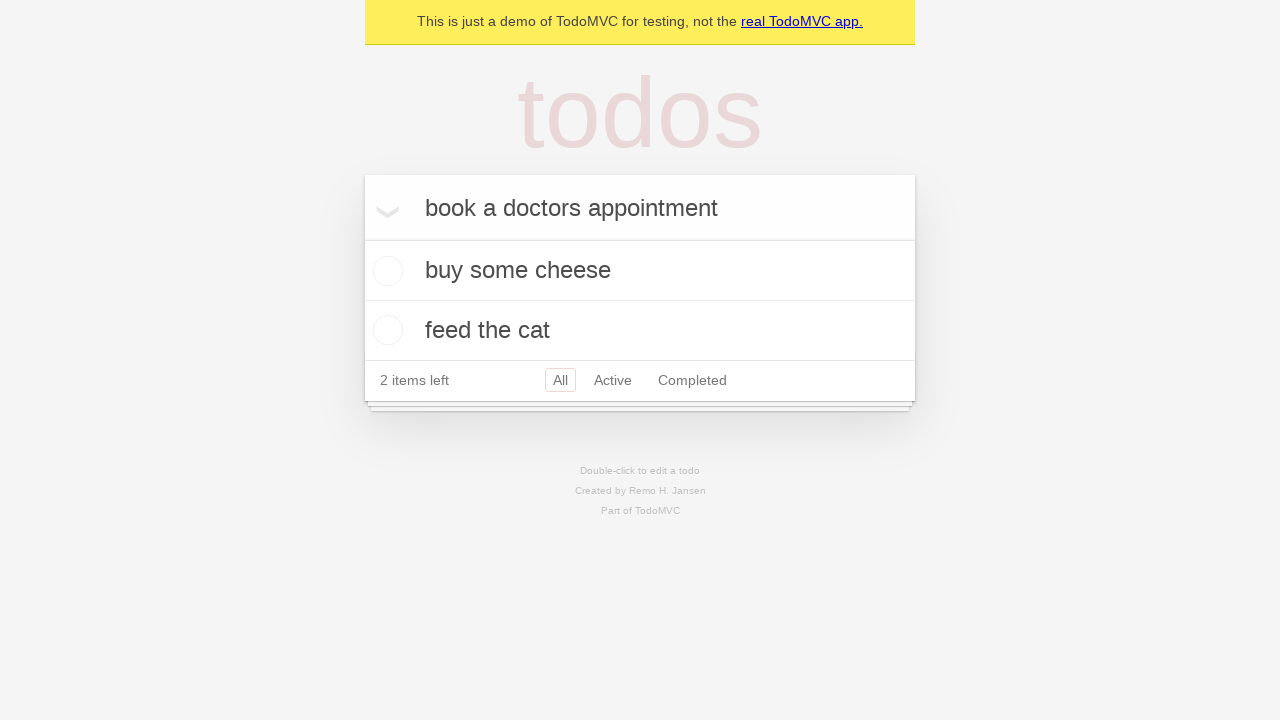

Pressed Enter to create third todo item on .new-todo
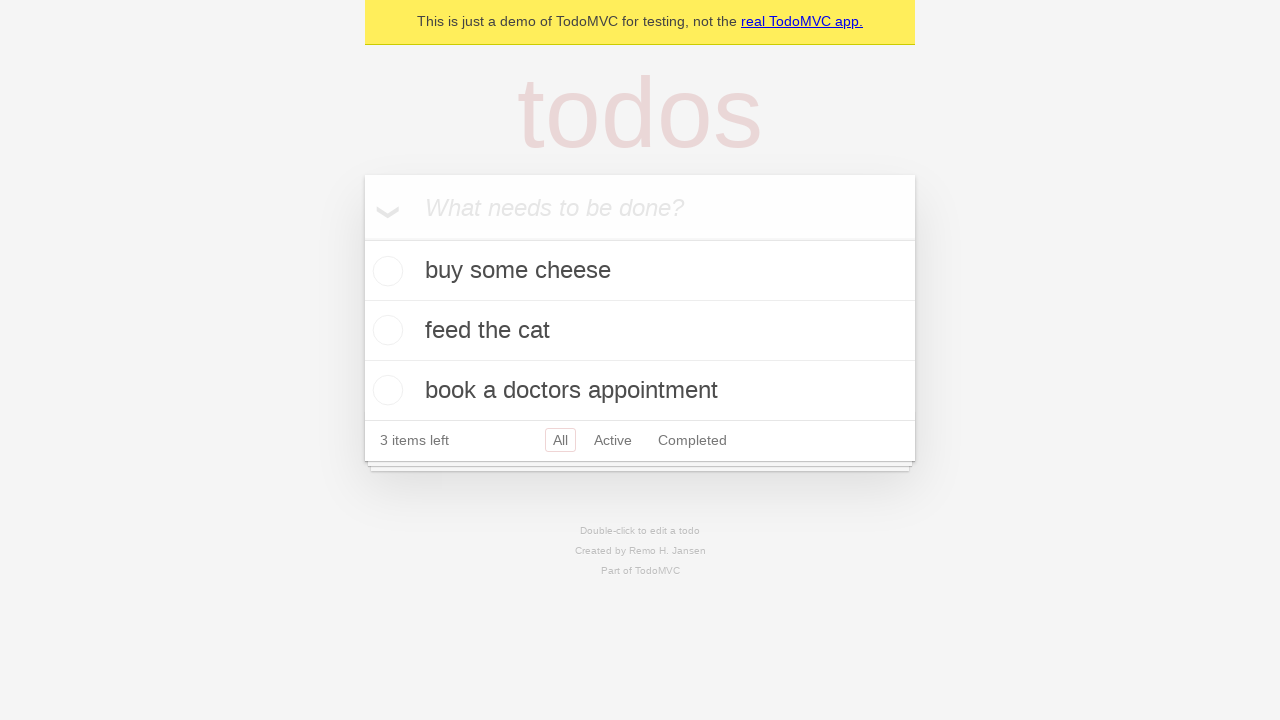

Checked the second todo item to mark it as completed at (385, 330) on .todo-list li .toggle >> nth=1
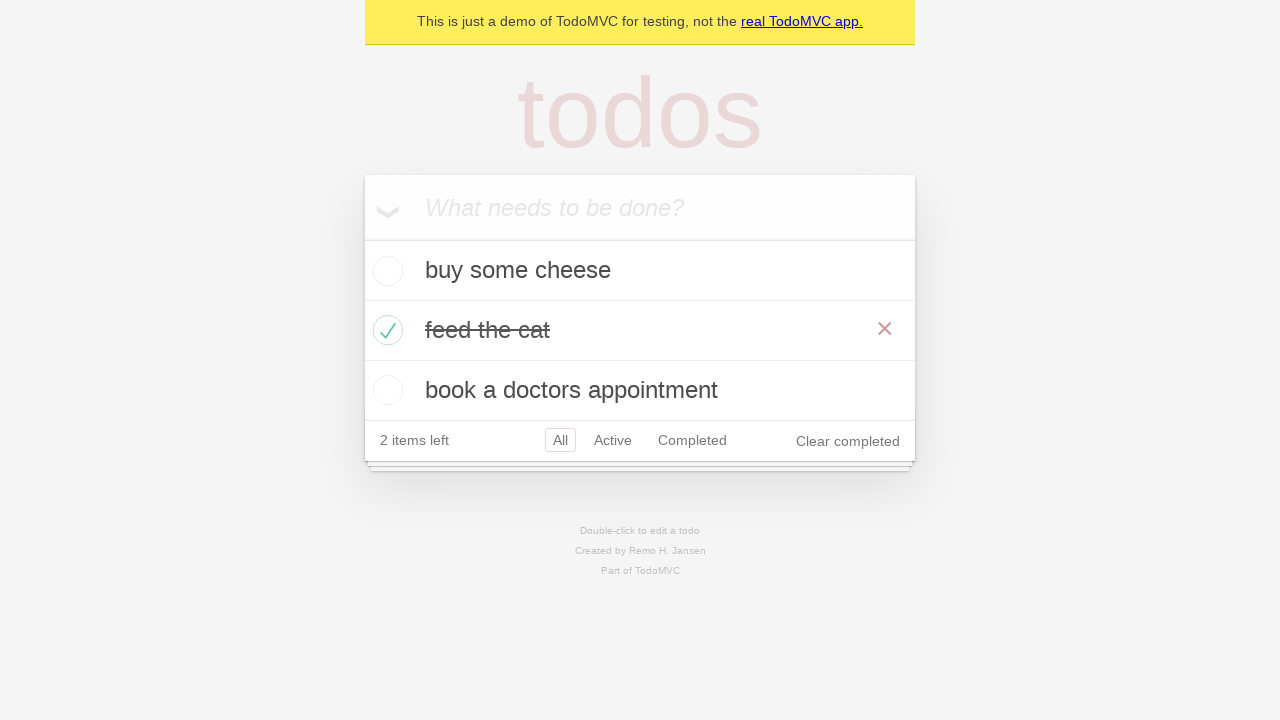

Clicked Active filter to display only active todo items at (613, 440) on .filters >> text=Active
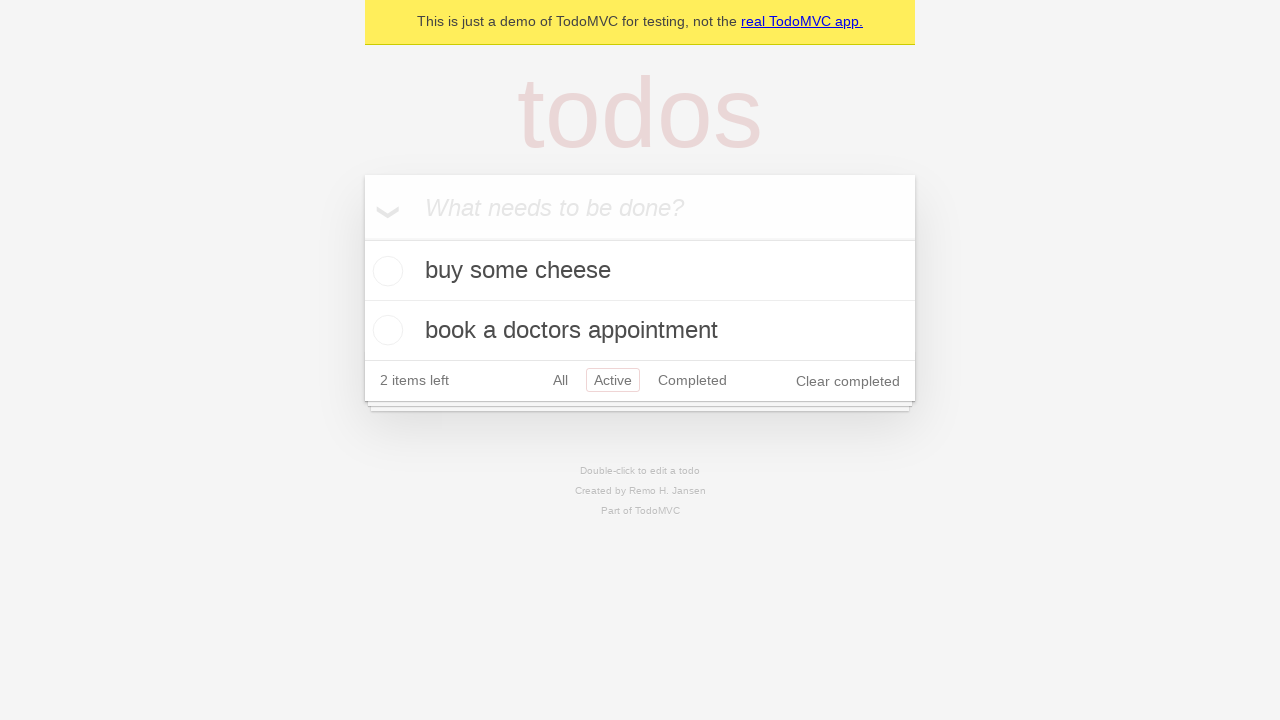

Clicked Completed filter to display only completed todo items at (692, 380) on .filters >> text=Completed
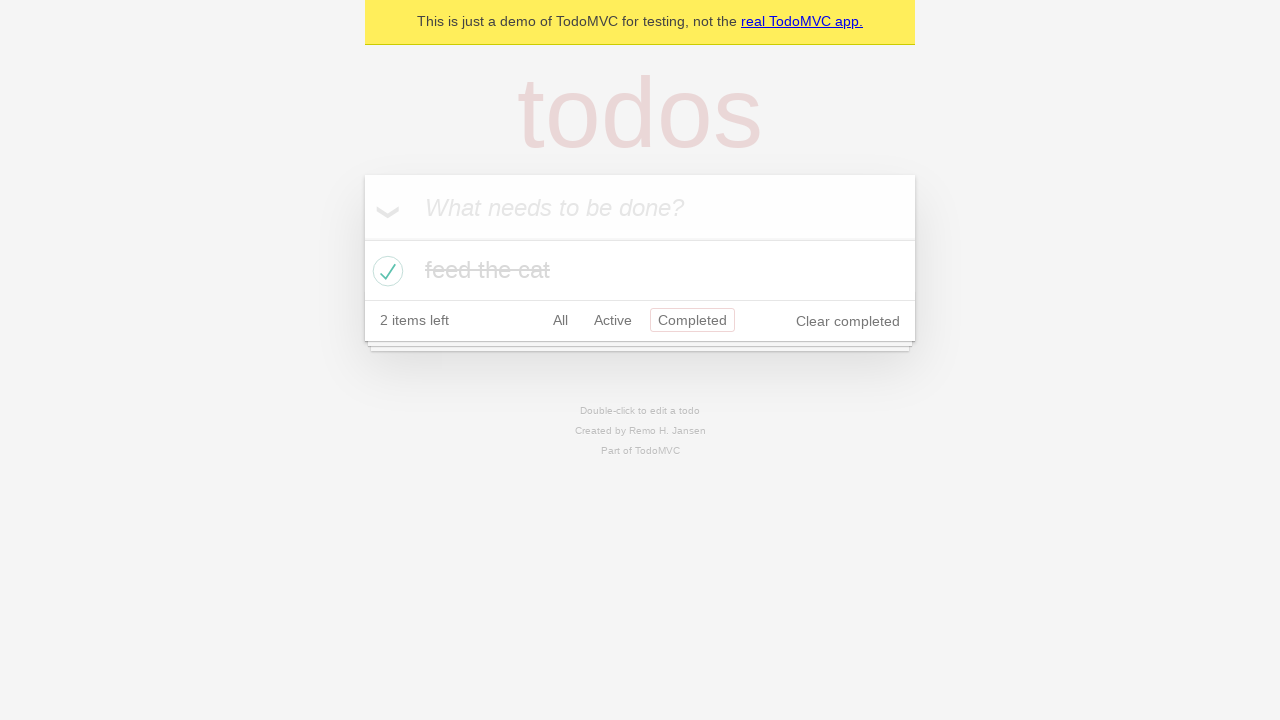

Clicked All filter to display all todo items at (560, 320) on .filters >> text=All
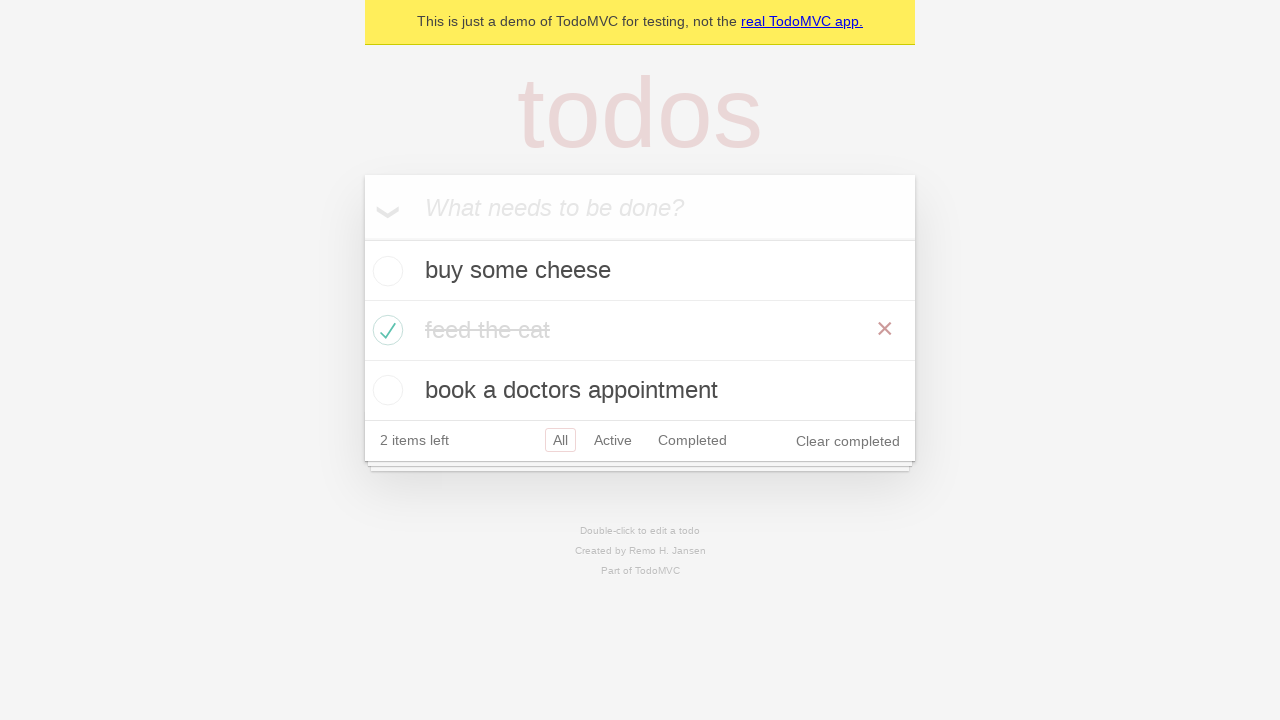

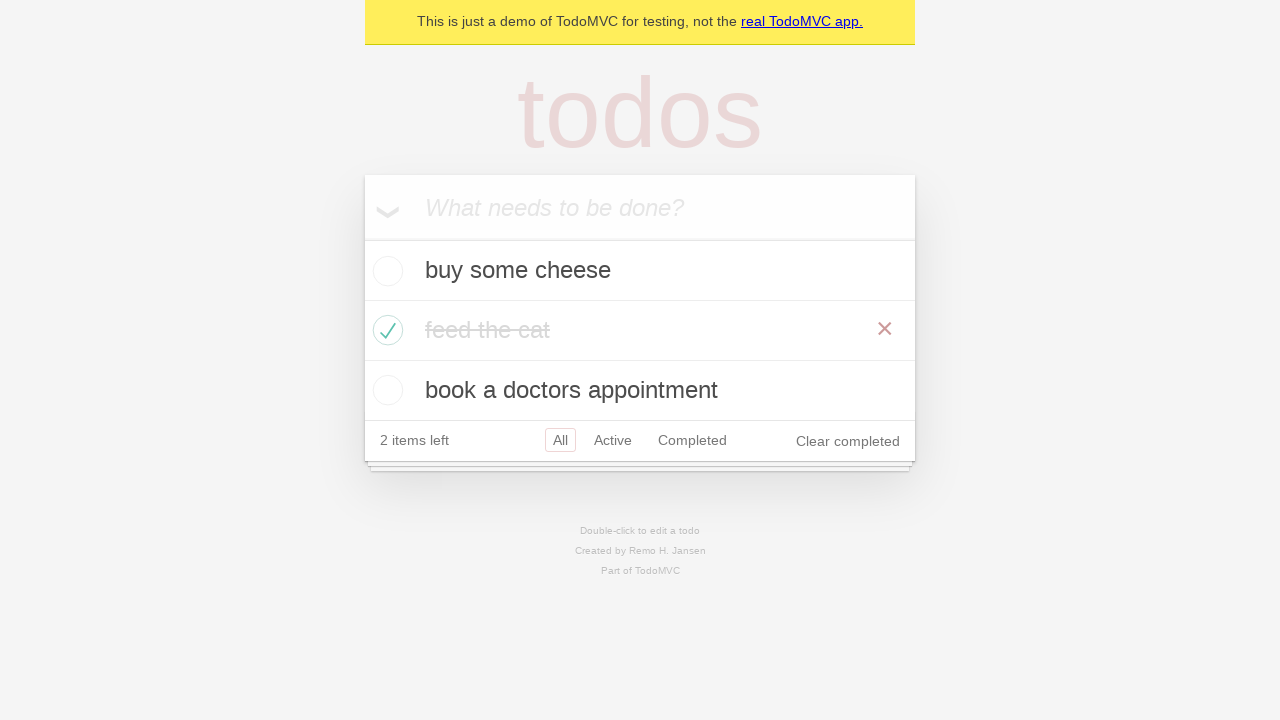